Tests that clicking login button with empty username and password fields shows "Username is required" error message

Starting URL: https://www.saucedemo.com/

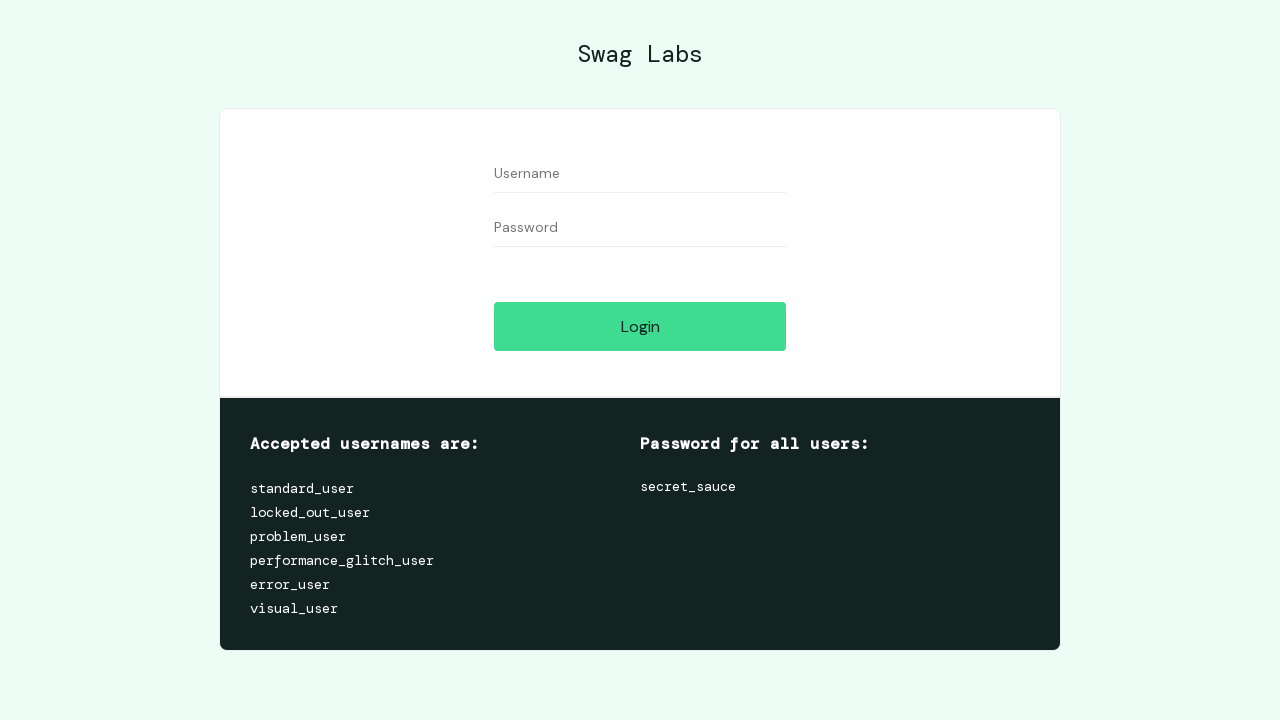

Waited for page DOM content to load
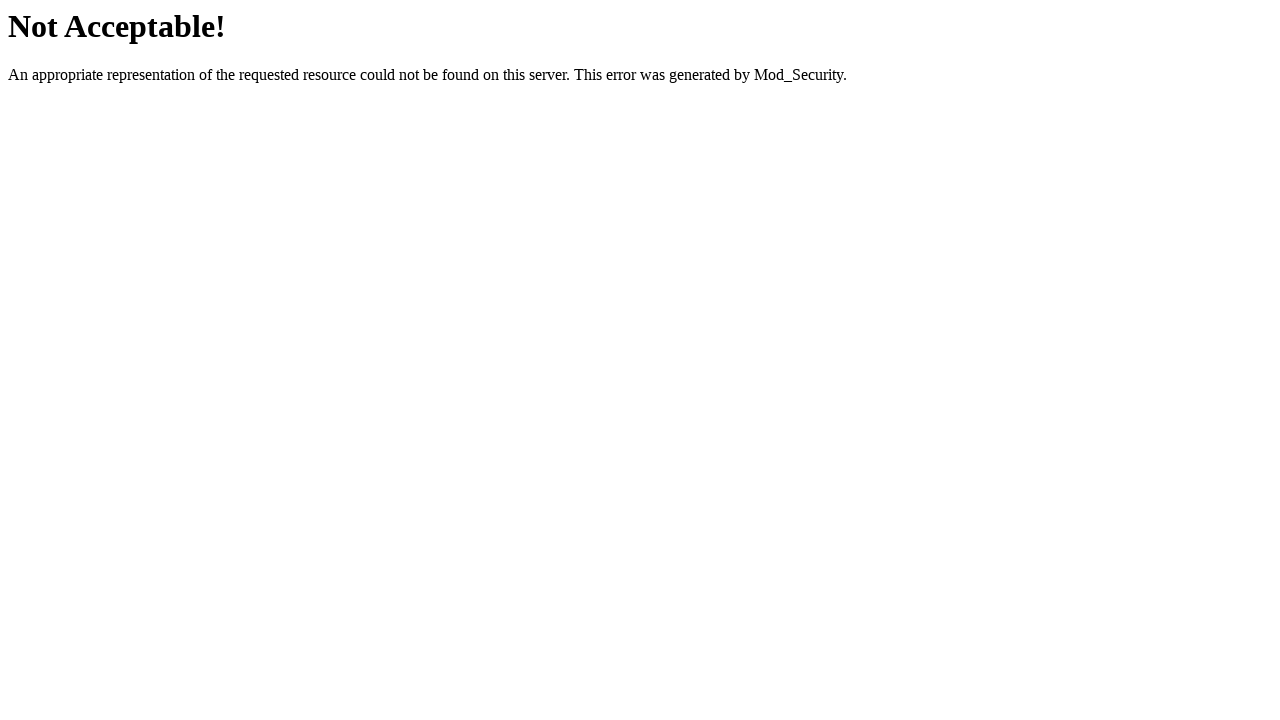

Verified current URL contains 'learn-automation.com'
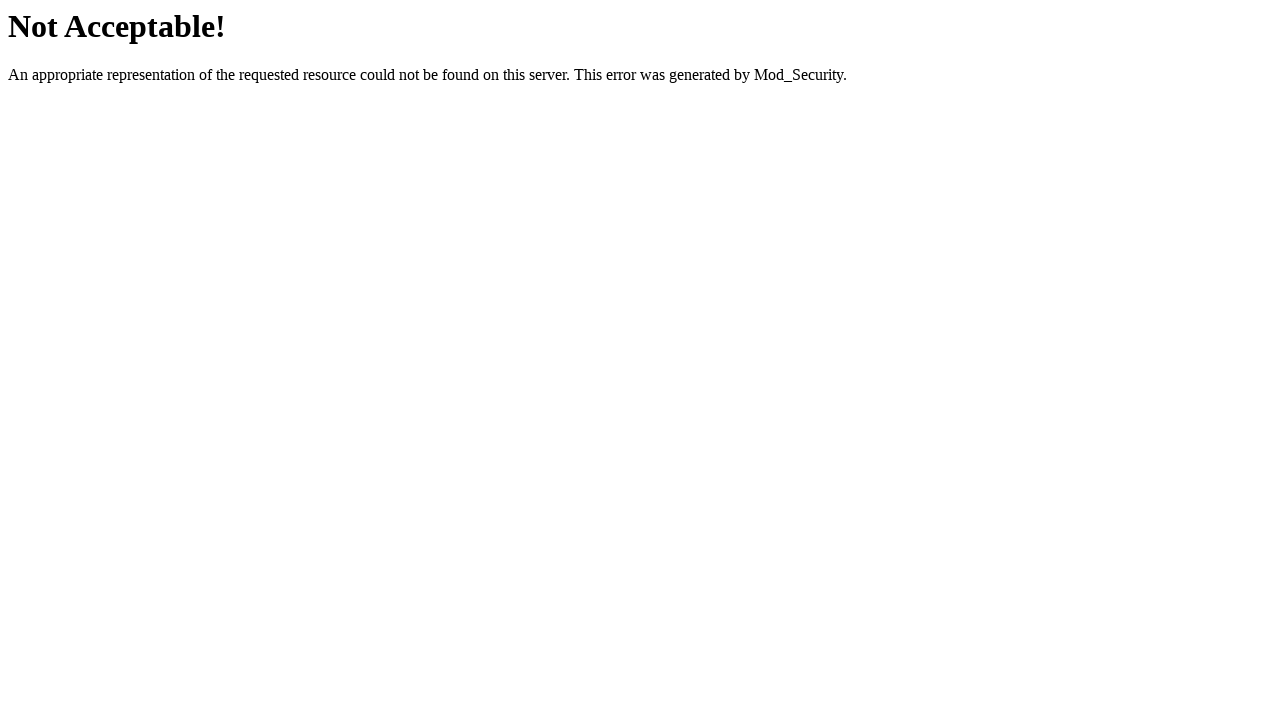

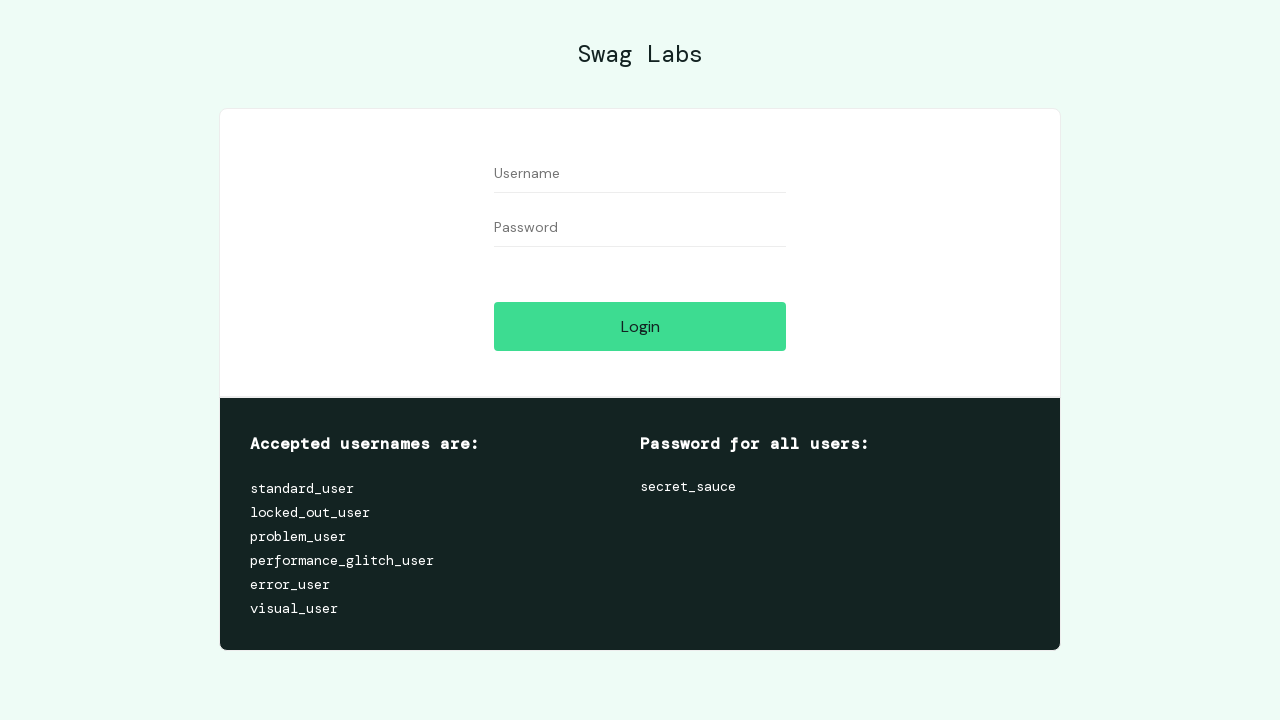